Tests radio button selection by finding all radio buttons in a group and selecting the one with value "Cheese"

Starting URL: http://www.echoecho.com/htmlforms10.htm

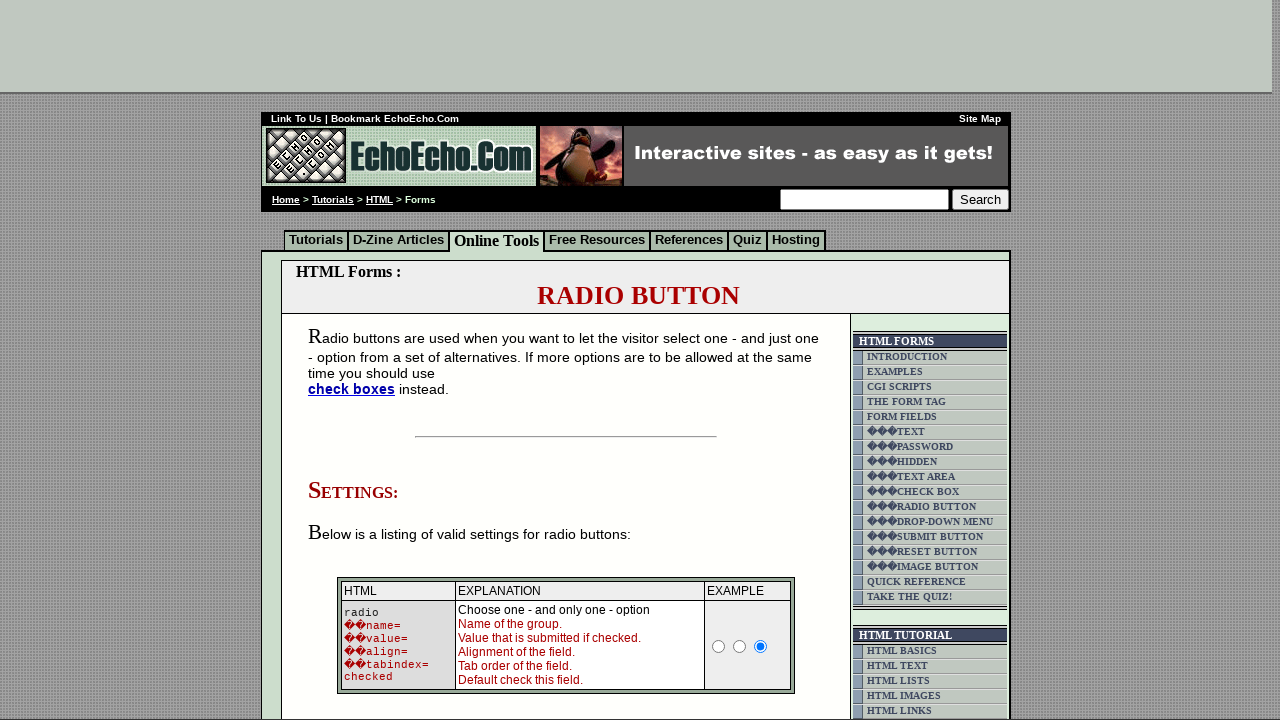

Navigated to radio buttons form page
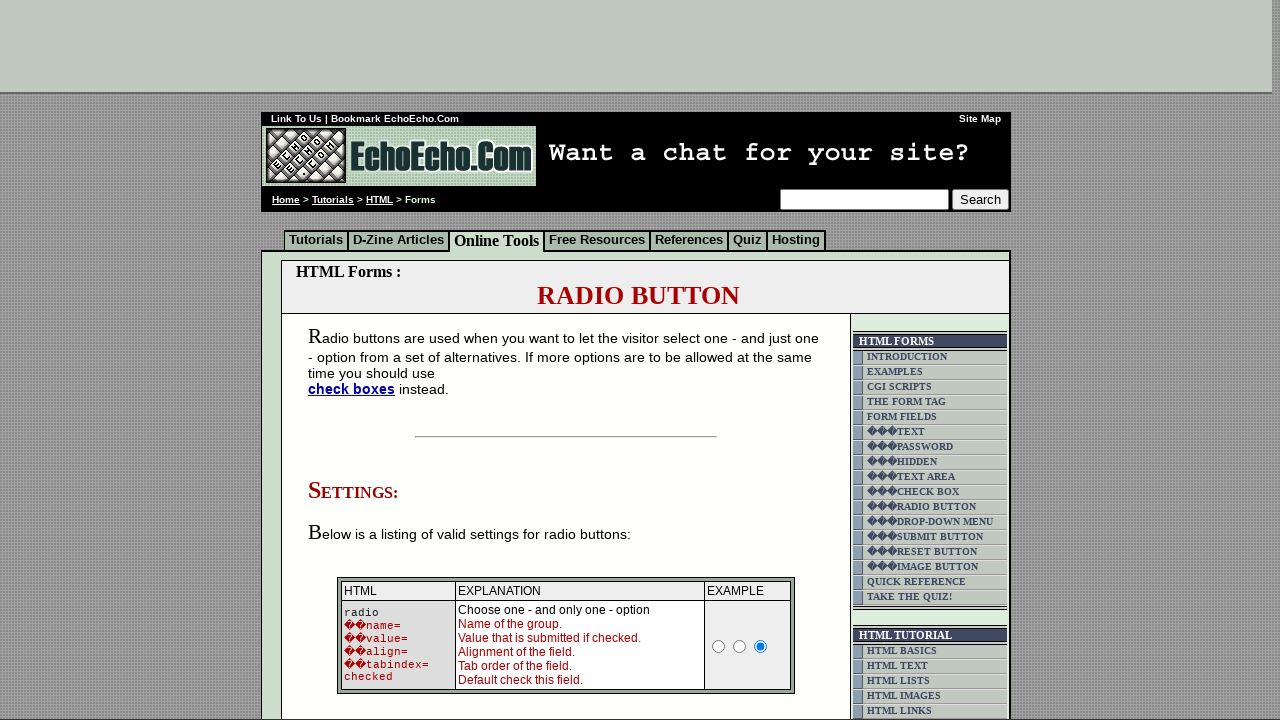

Located all radio buttons in group1
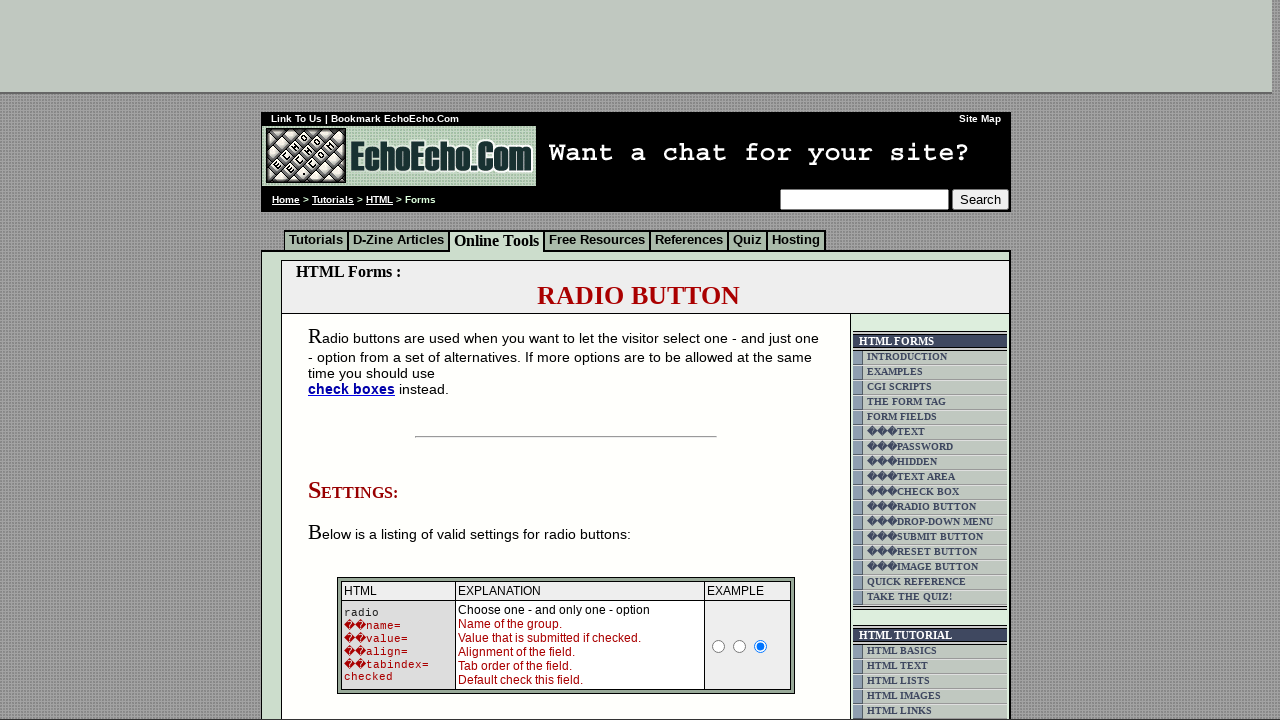

Found 3 radio buttons in the group
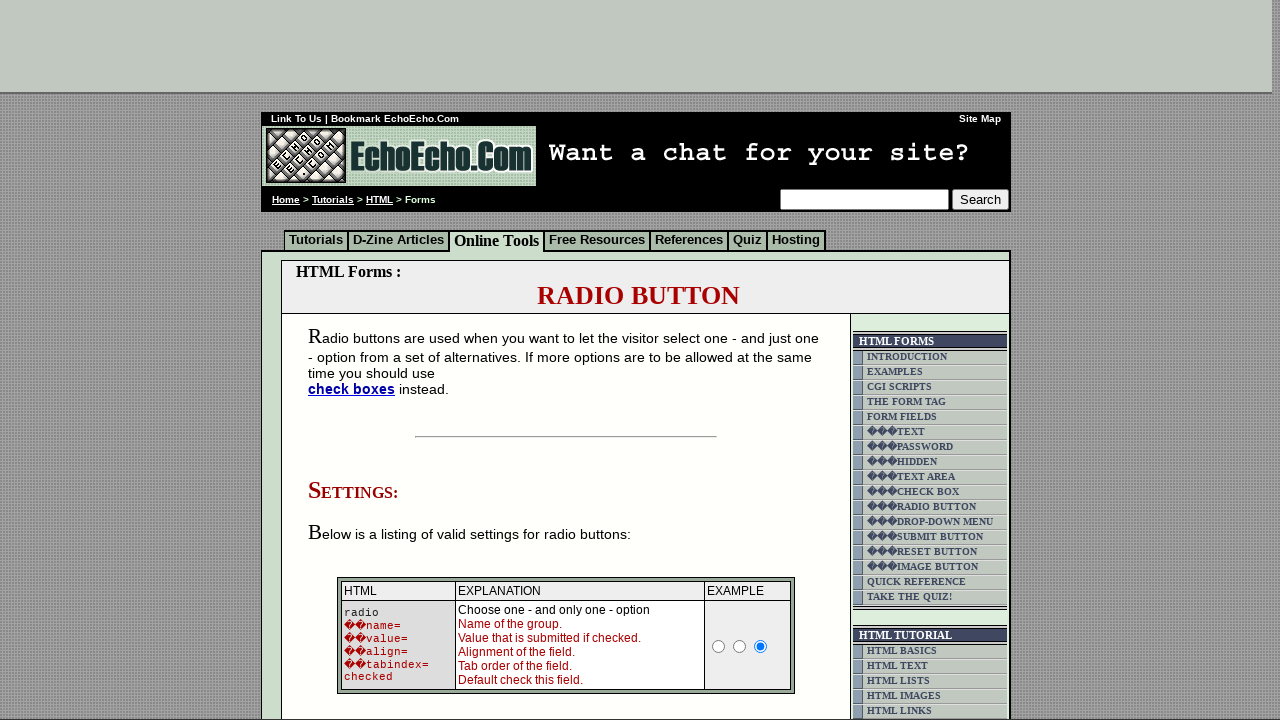

Retrieved value attribute from radio button 0: 'Milk'
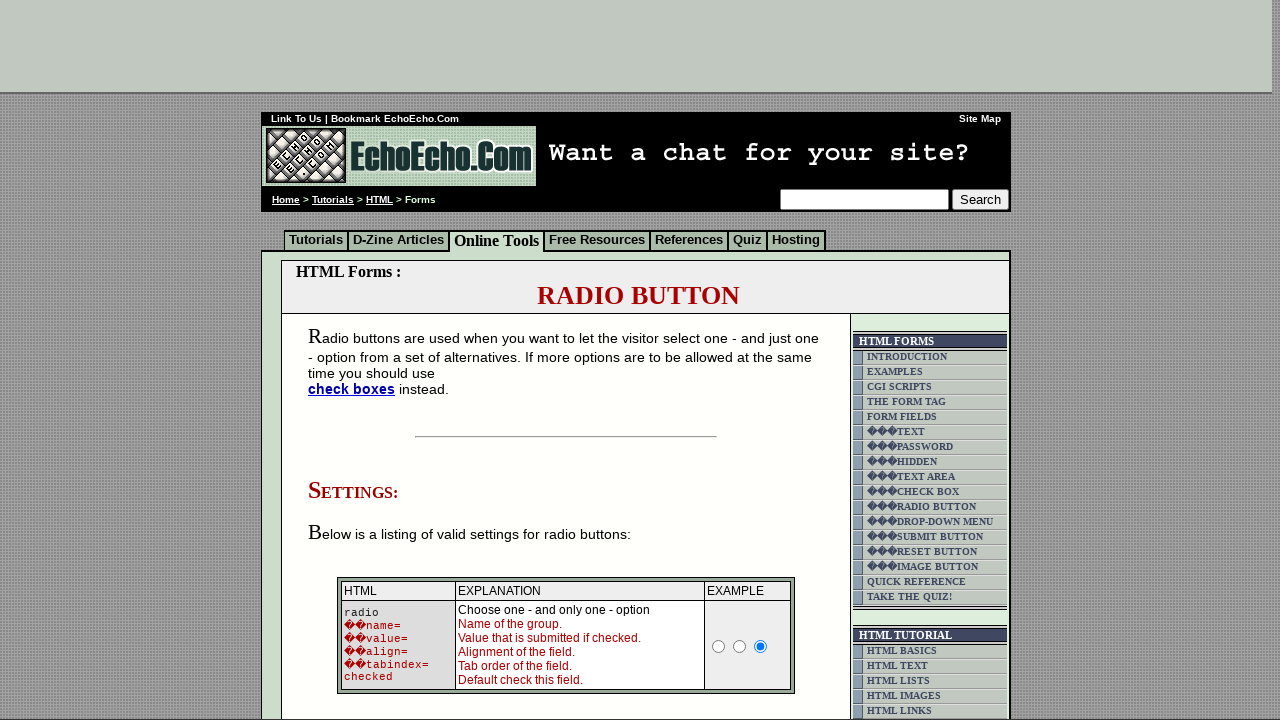

Retrieved value attribute from radio button 1: 'Butter'
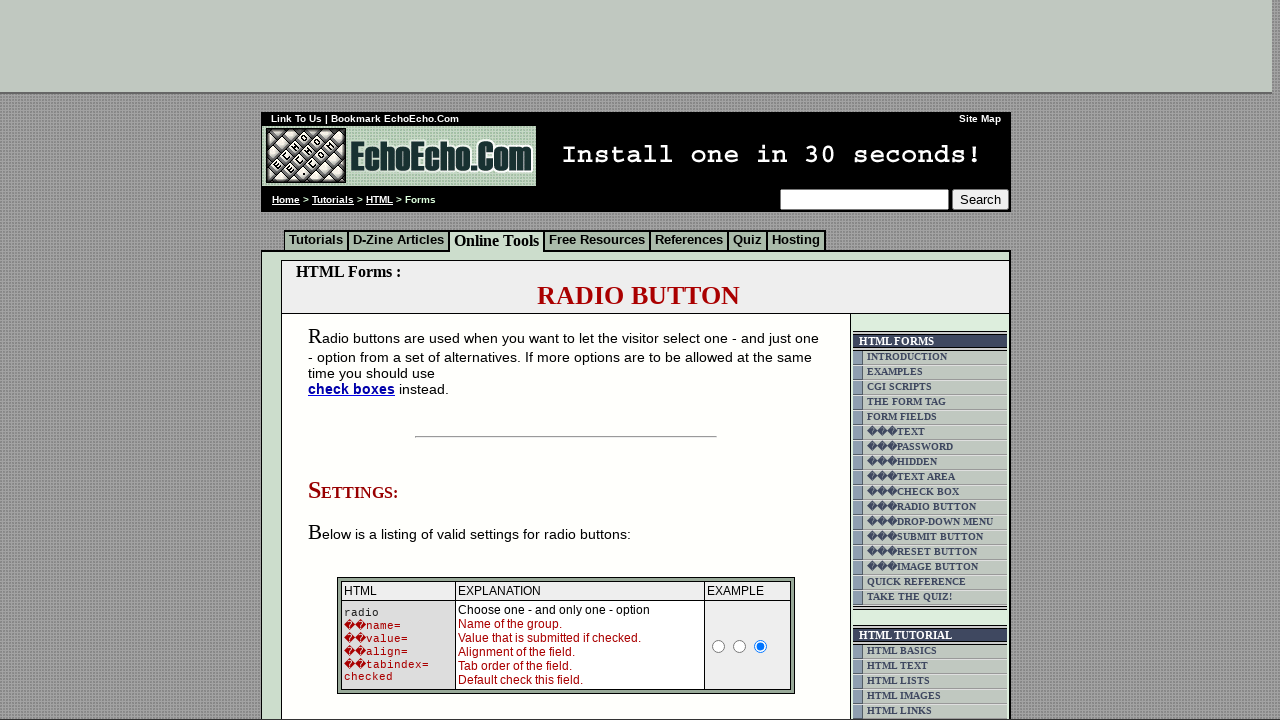

Retrieved value attribute from radio button 2: 'Cheese'
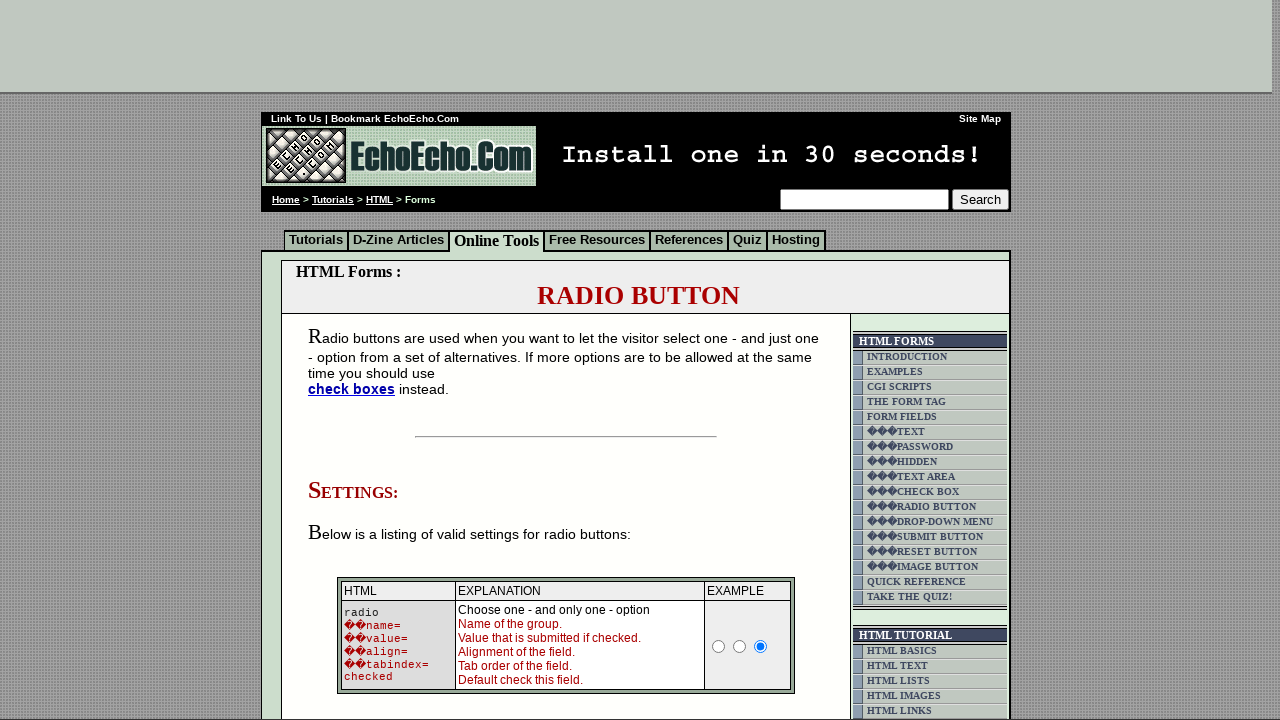

Clicked the 'Cheese' radio button at (356, 360) on input[name='group1'] >> nth=2
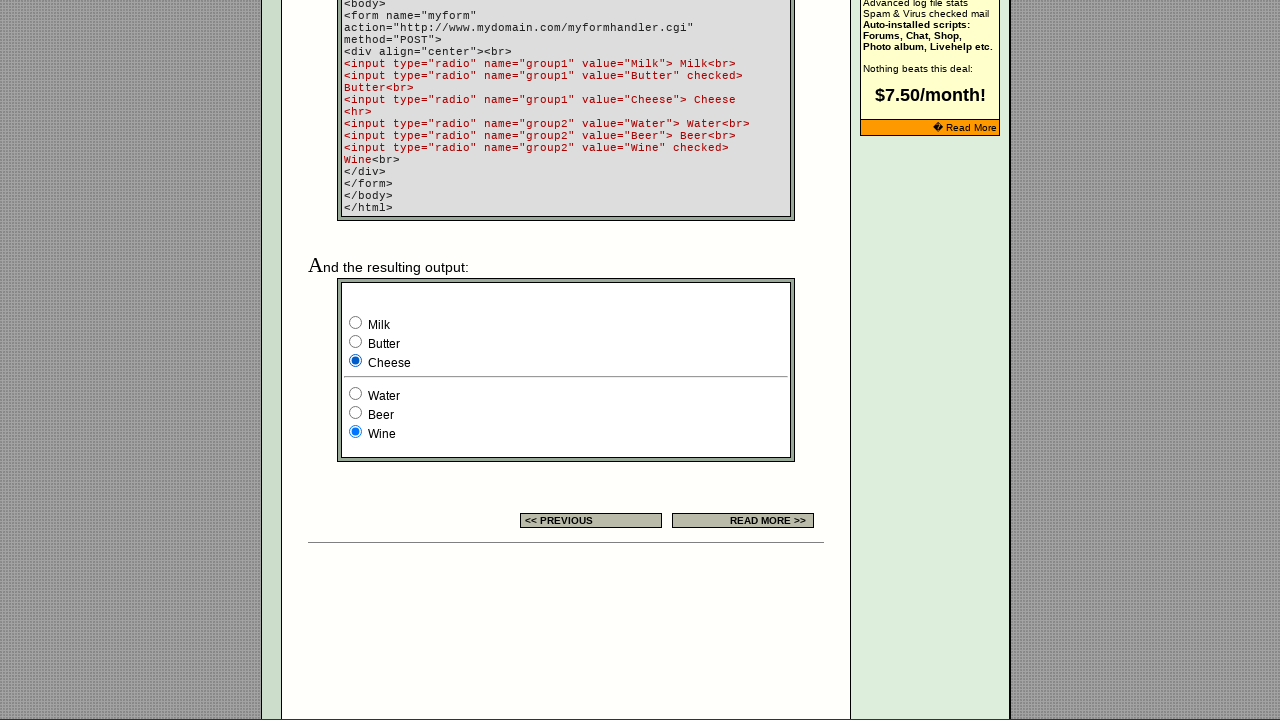

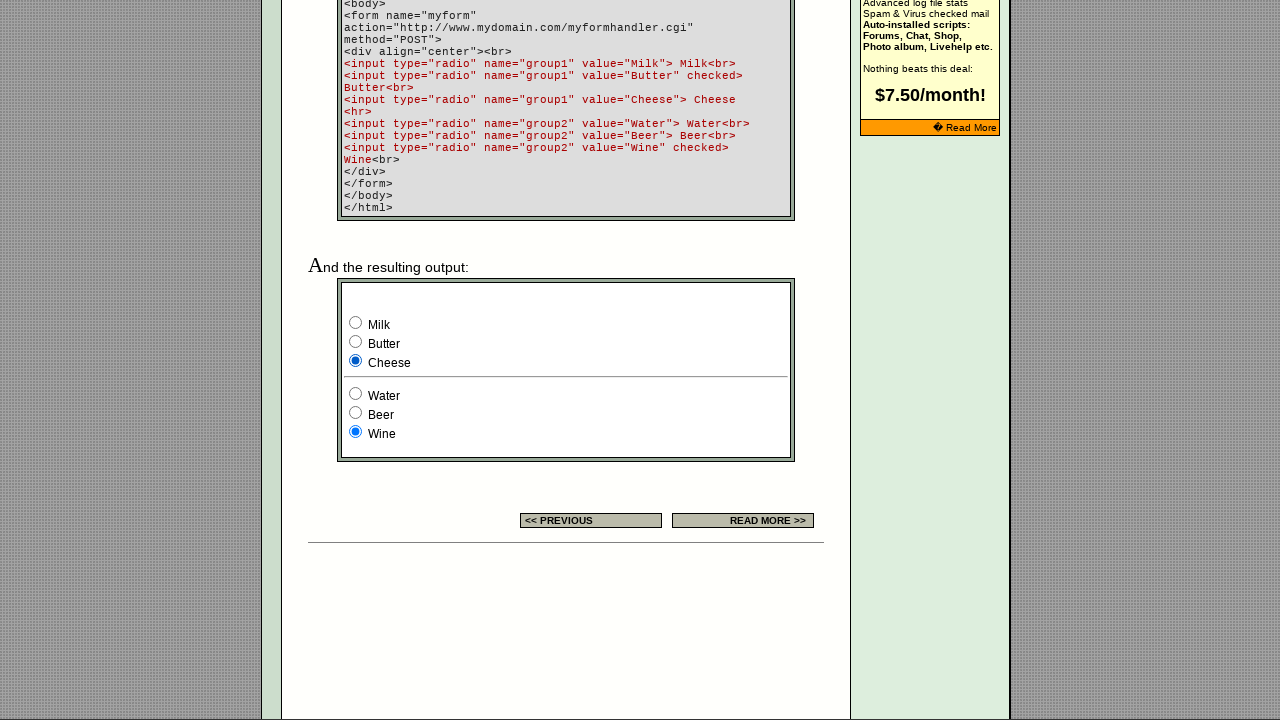